Tests checkbox toggle functionality by clicking a checkbox field twice to verify it can be checked and unchecked

Starting URL: http://www.roboform.com/filling-test-custom-fields

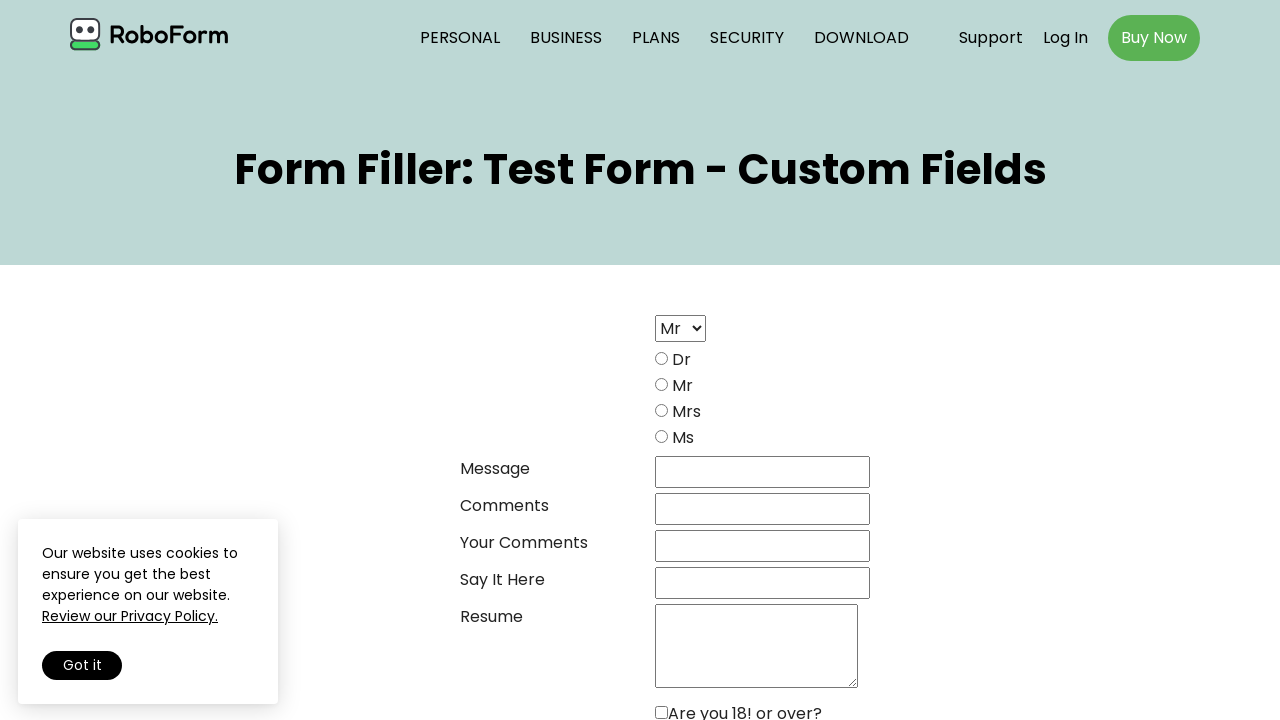

Navigated to checkbox test page
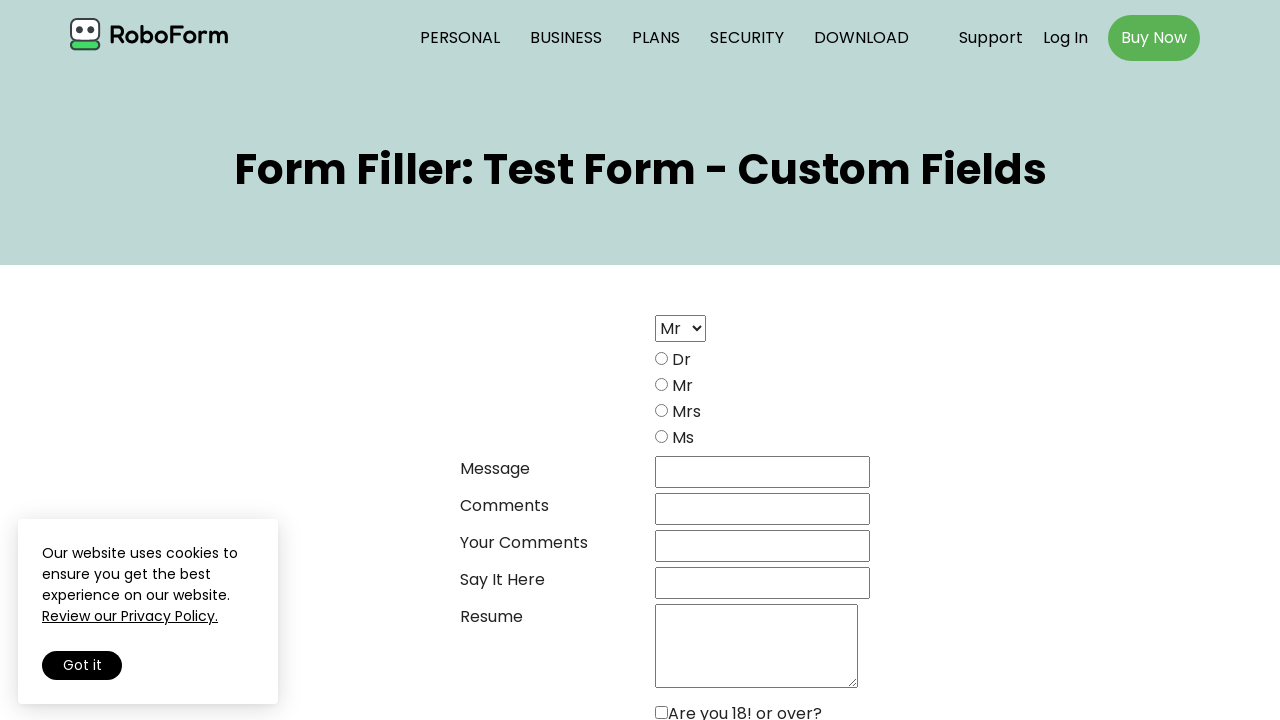

Located checkbox field element
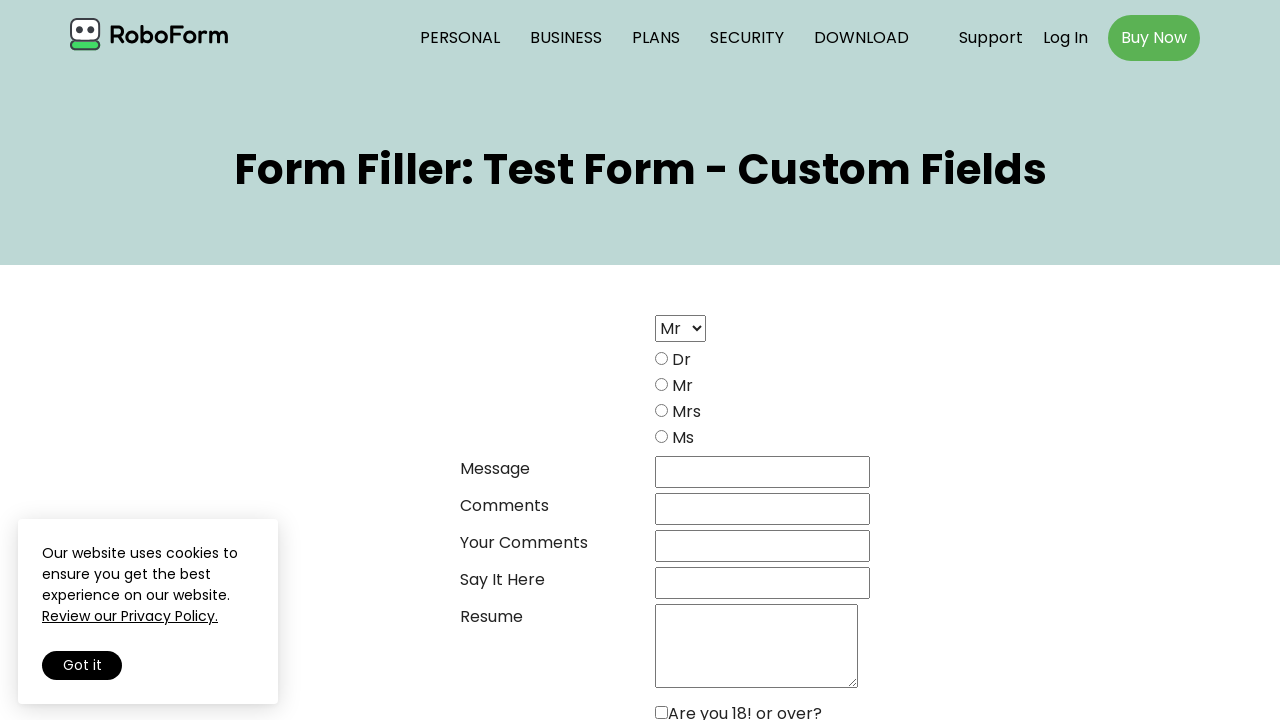

Verified checkbox is initially unchecked
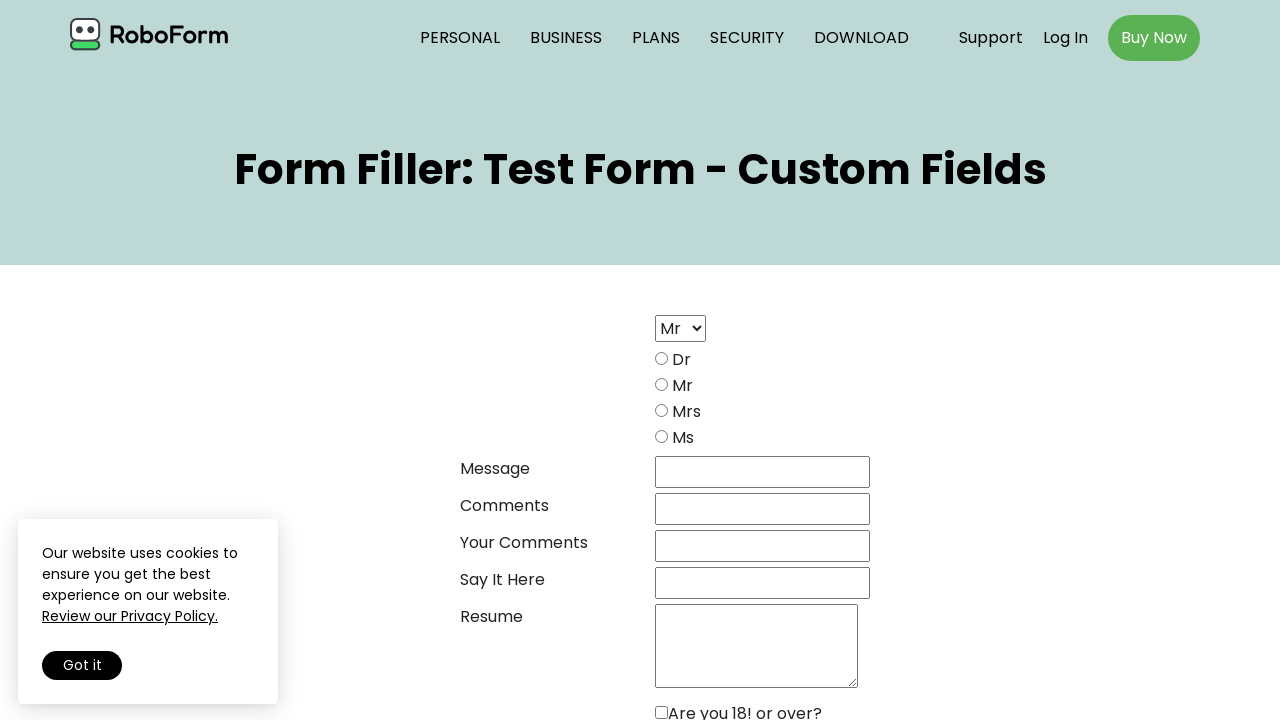

Clicked checkbox to check it at (662, 713) on input[name='field6']
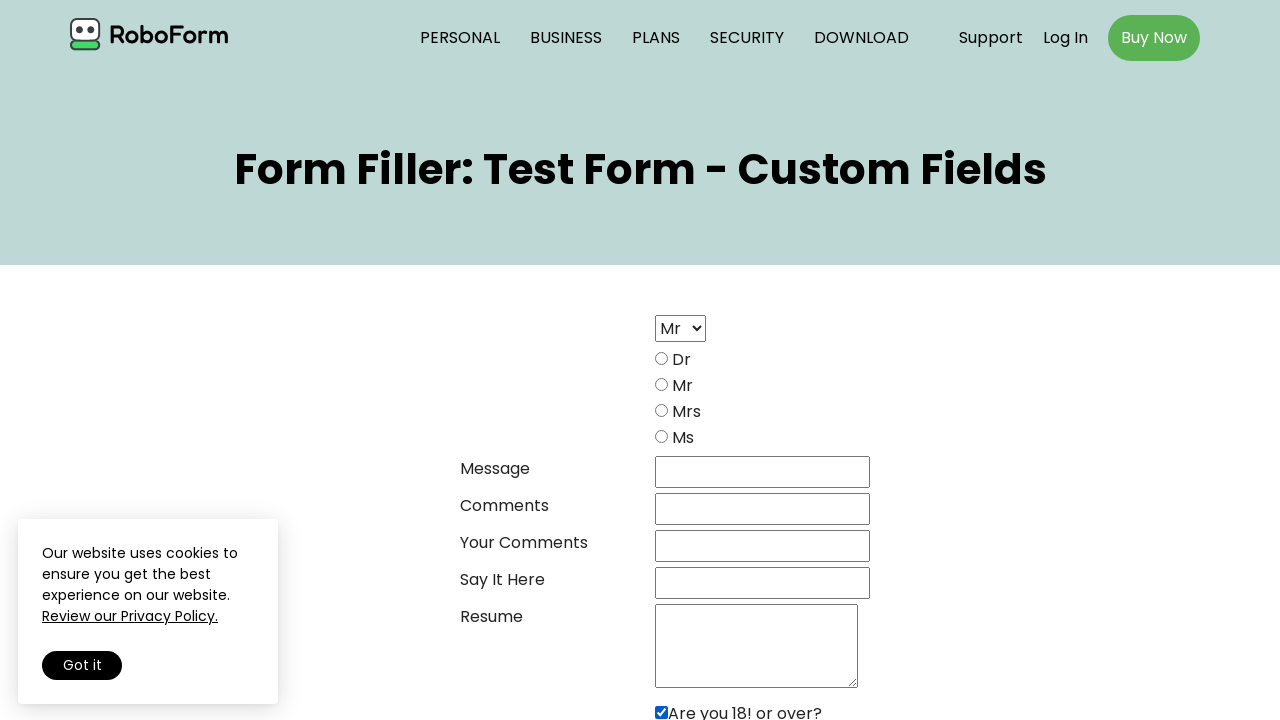

Verified checkbox is now checked
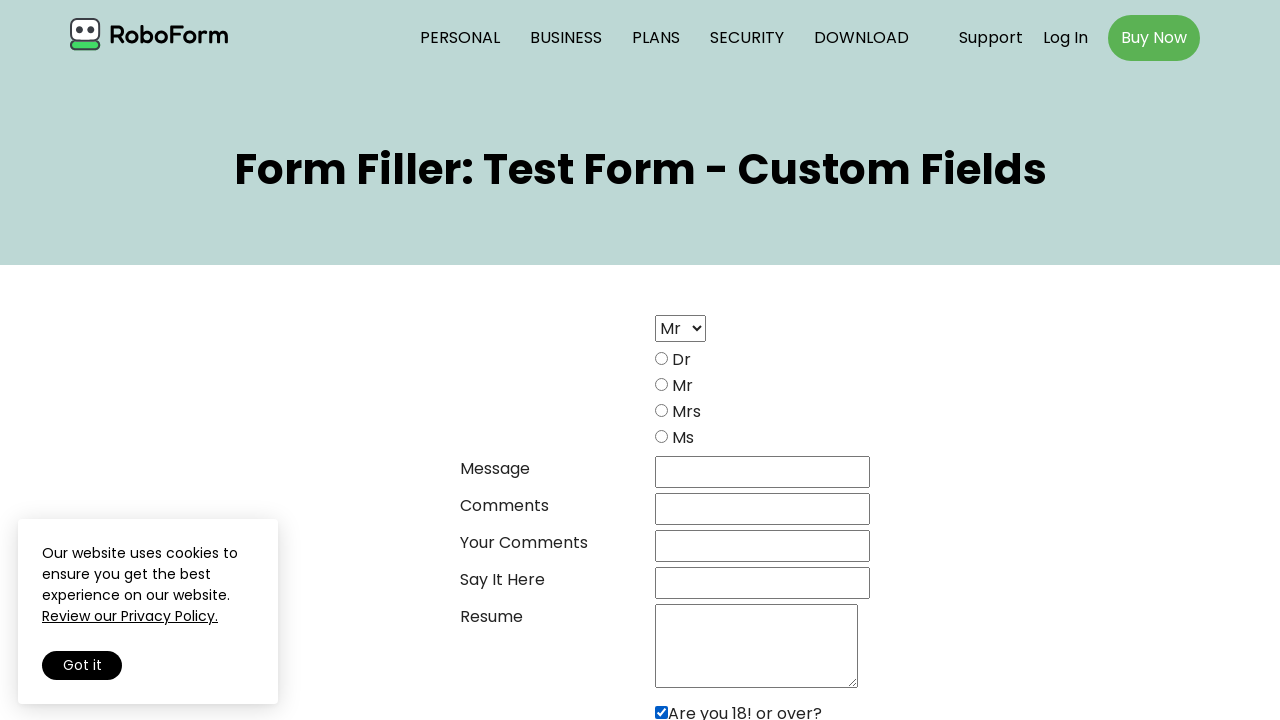

Clicked checkbox to uncheck it at (662, 713) on input[name='field6']
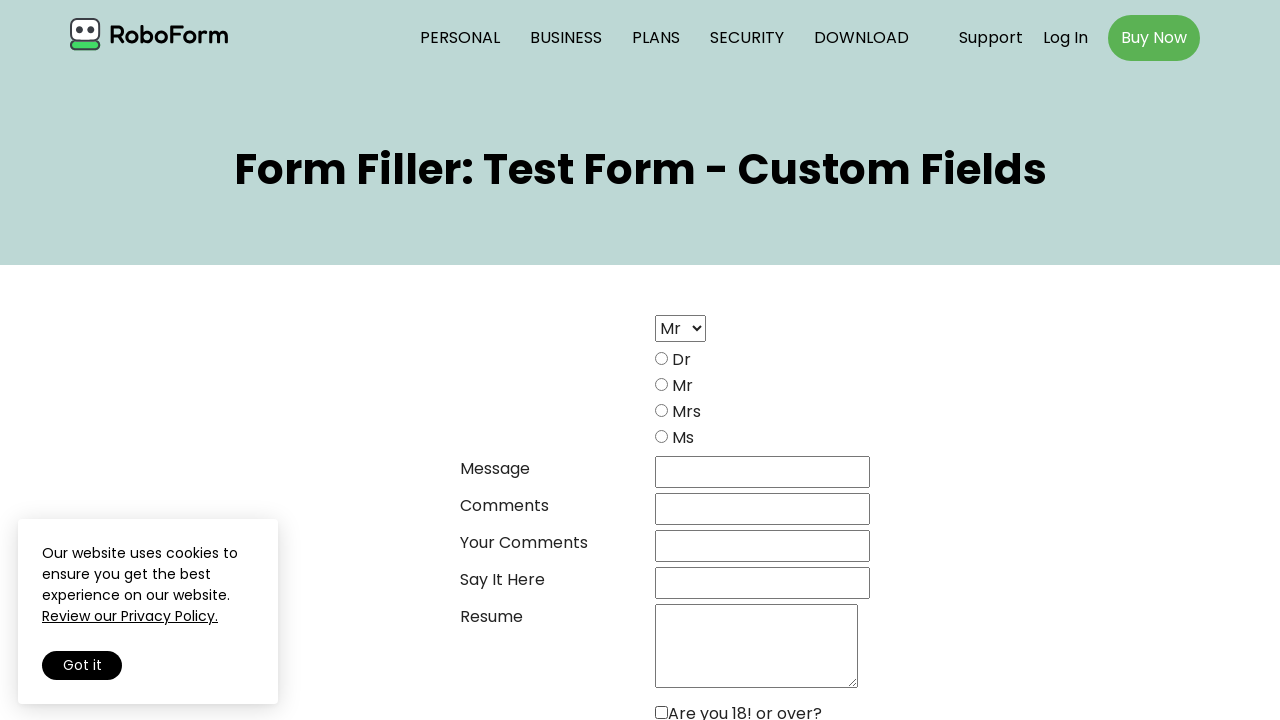

Verified checkbox is unchecked after second click
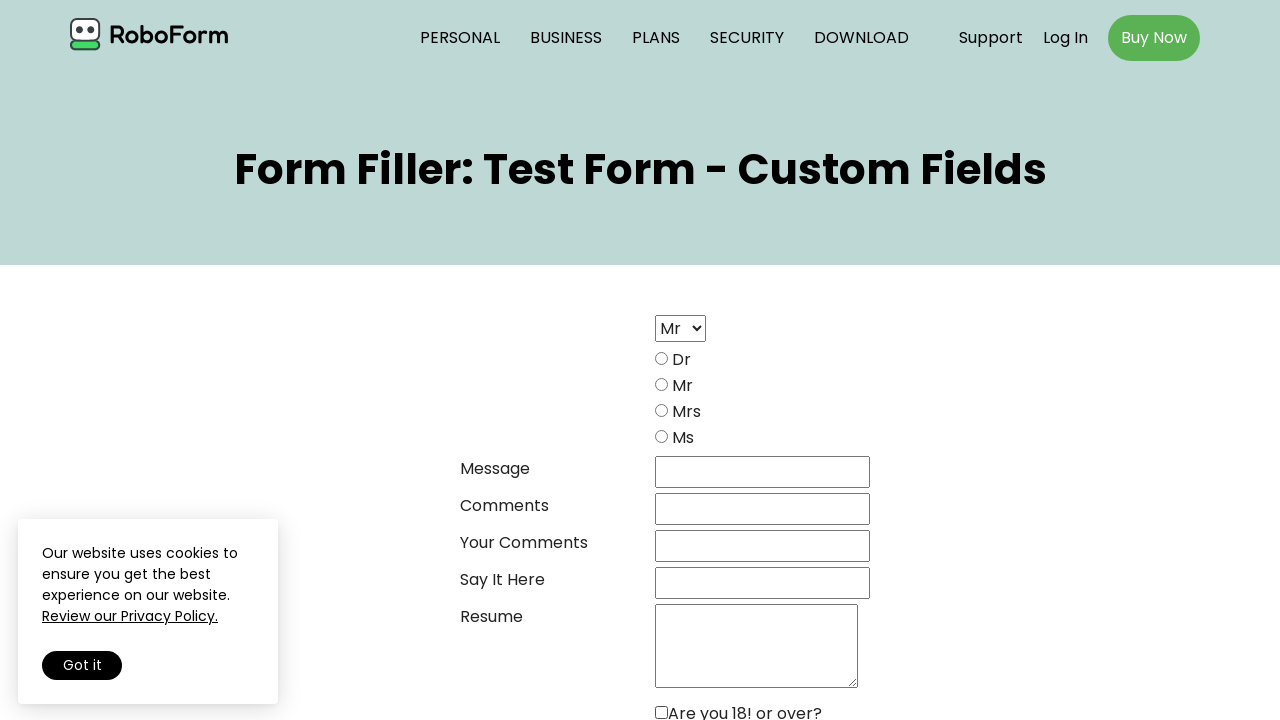

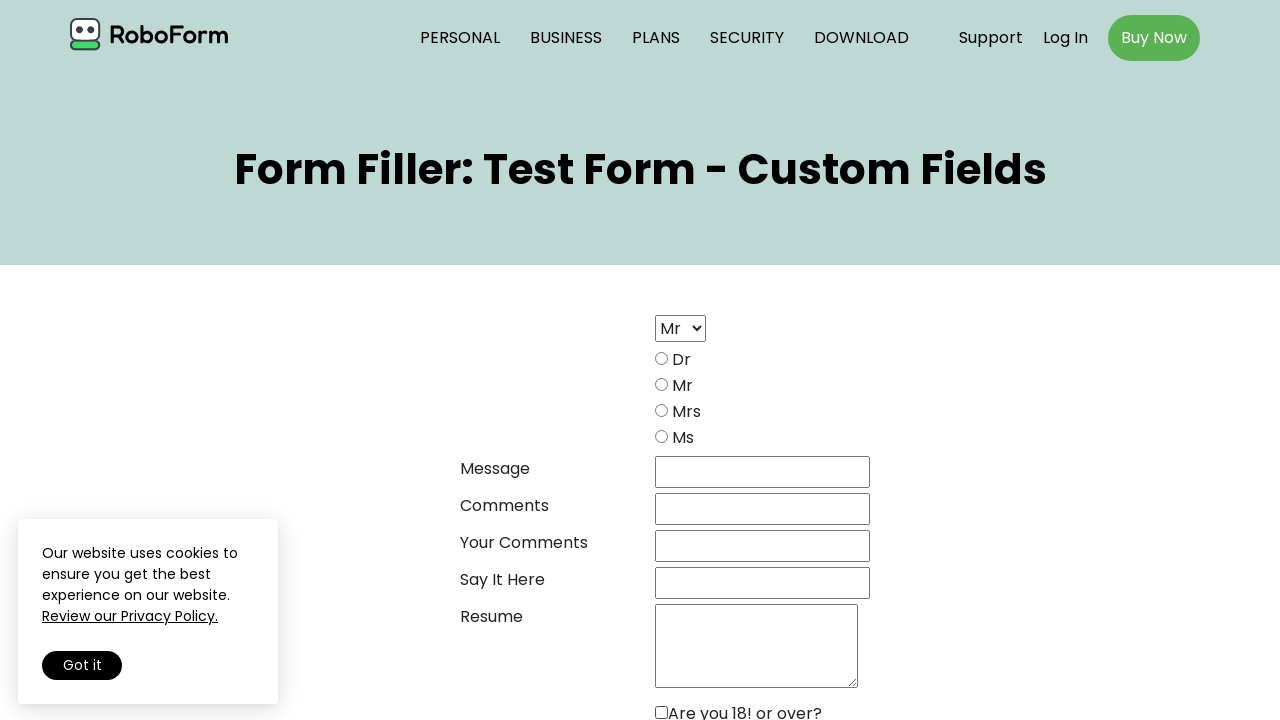